Tests that leading and trailing tabs and spaces are trimmed when saving a todo edit

Starting URL: https://todomvc.com/examples/typescript-angular/#/

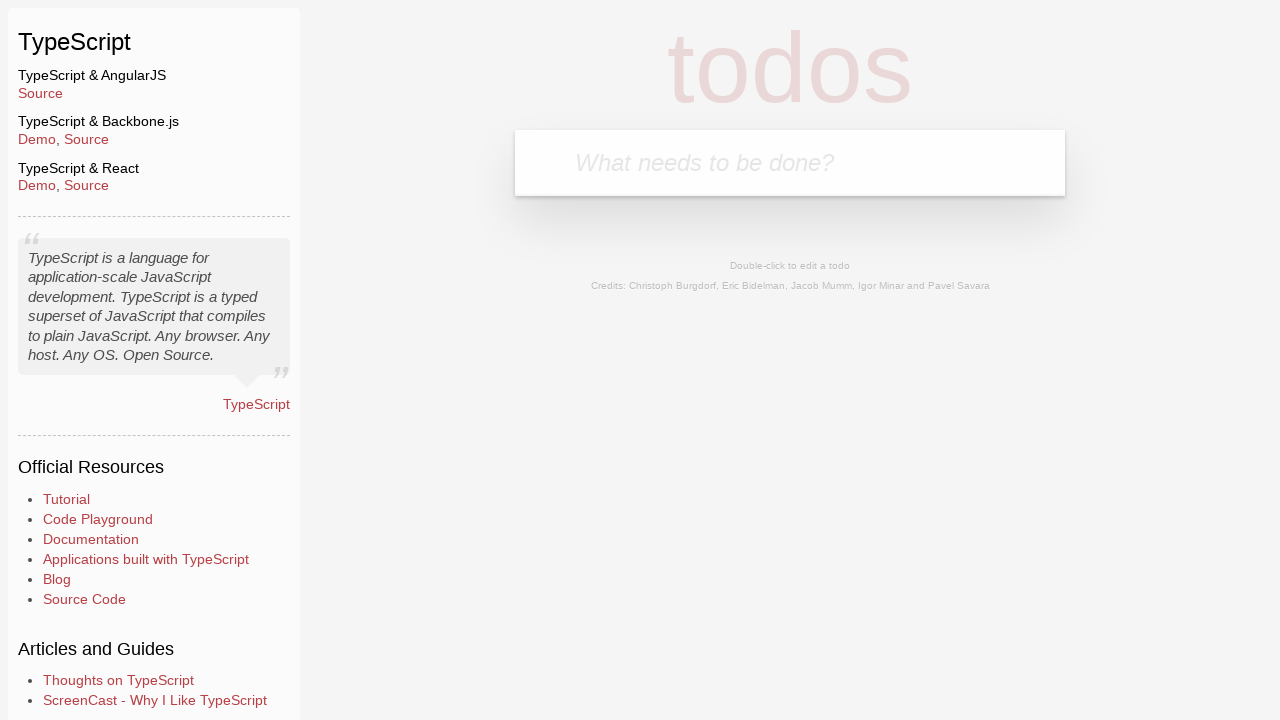

Filled new todo input with 'Lorem' on .new-todo
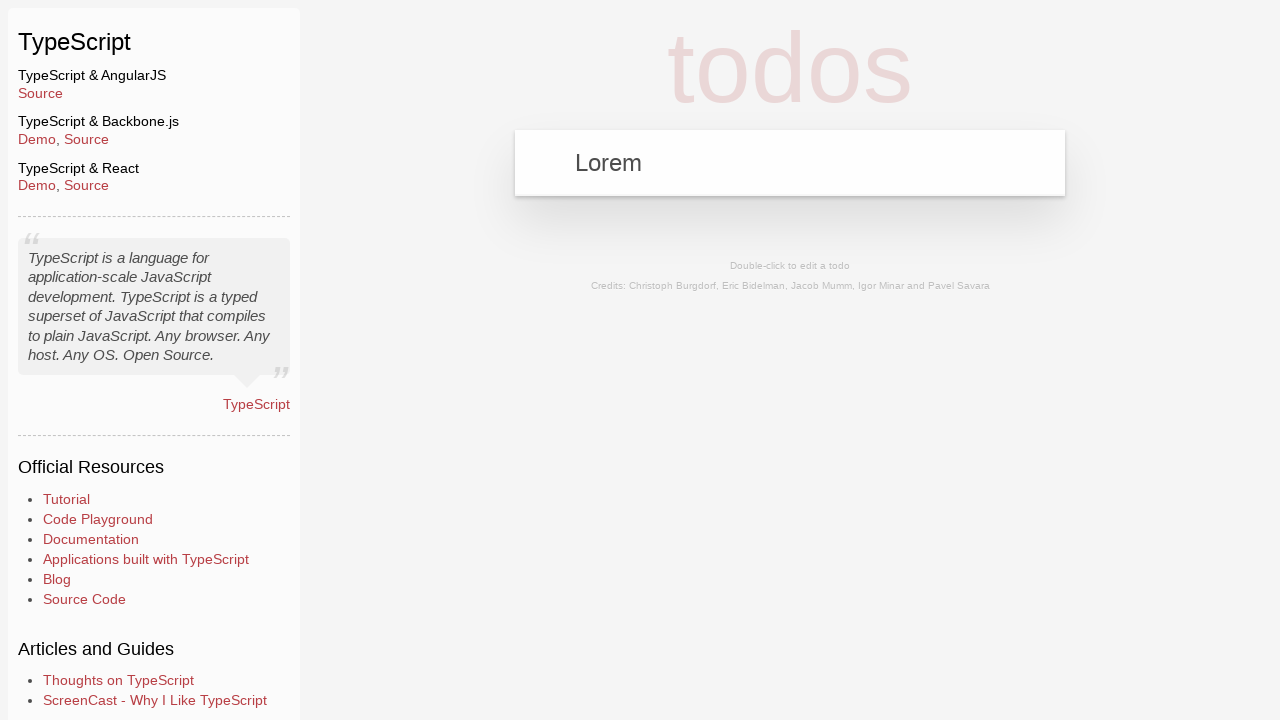

Pressed Enter to create the new todo on .new-todo
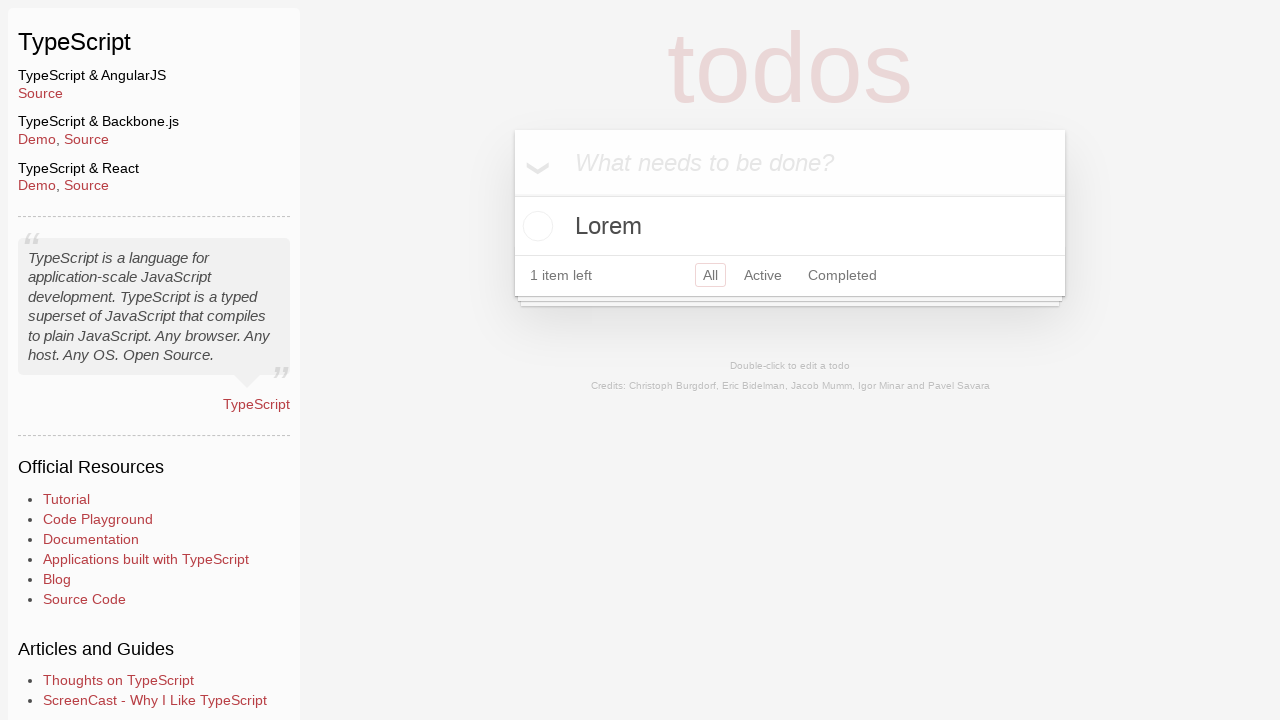

Double-clicked todo to enter edit mode at (790, 226) on text=Lorem
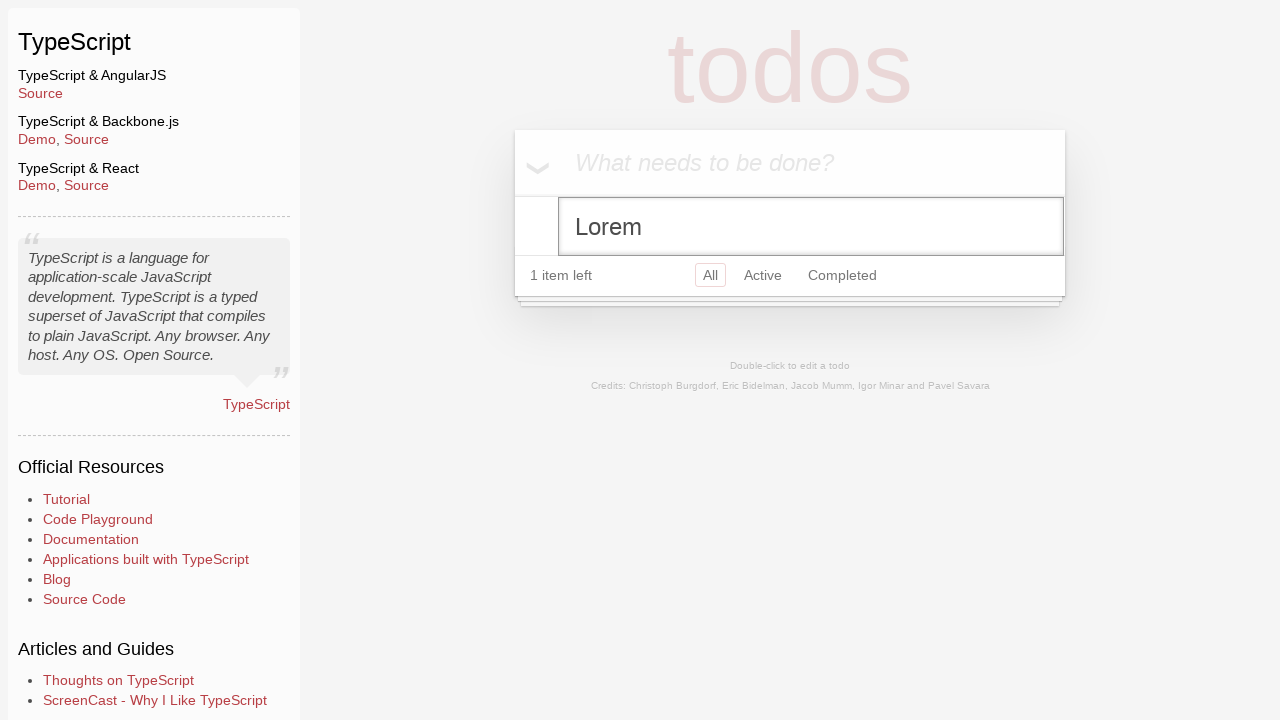

Filled edit field with text containing leading and trailing tabs and spaces on .edit
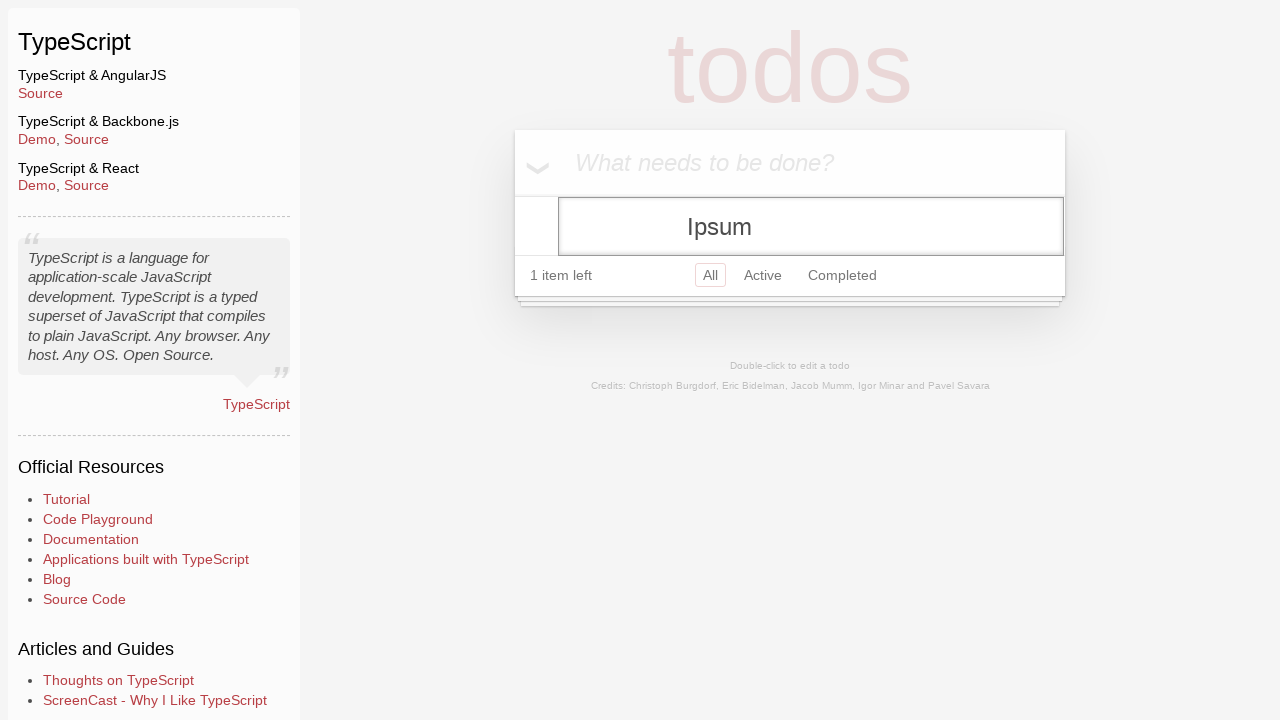

Clicked new todo input to blur edit field and save changes at (790, 163) on .new-todo
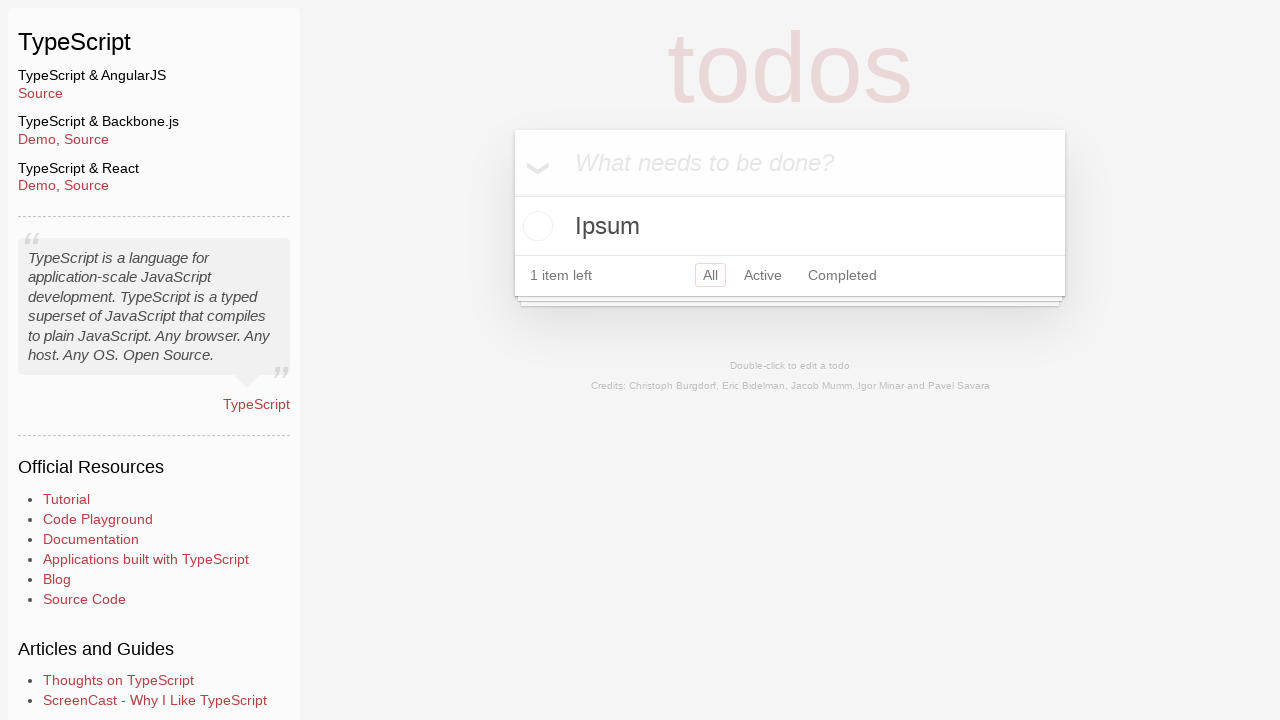

Verified that todo text was trimmed to 'Ipsum' with whitespace removed
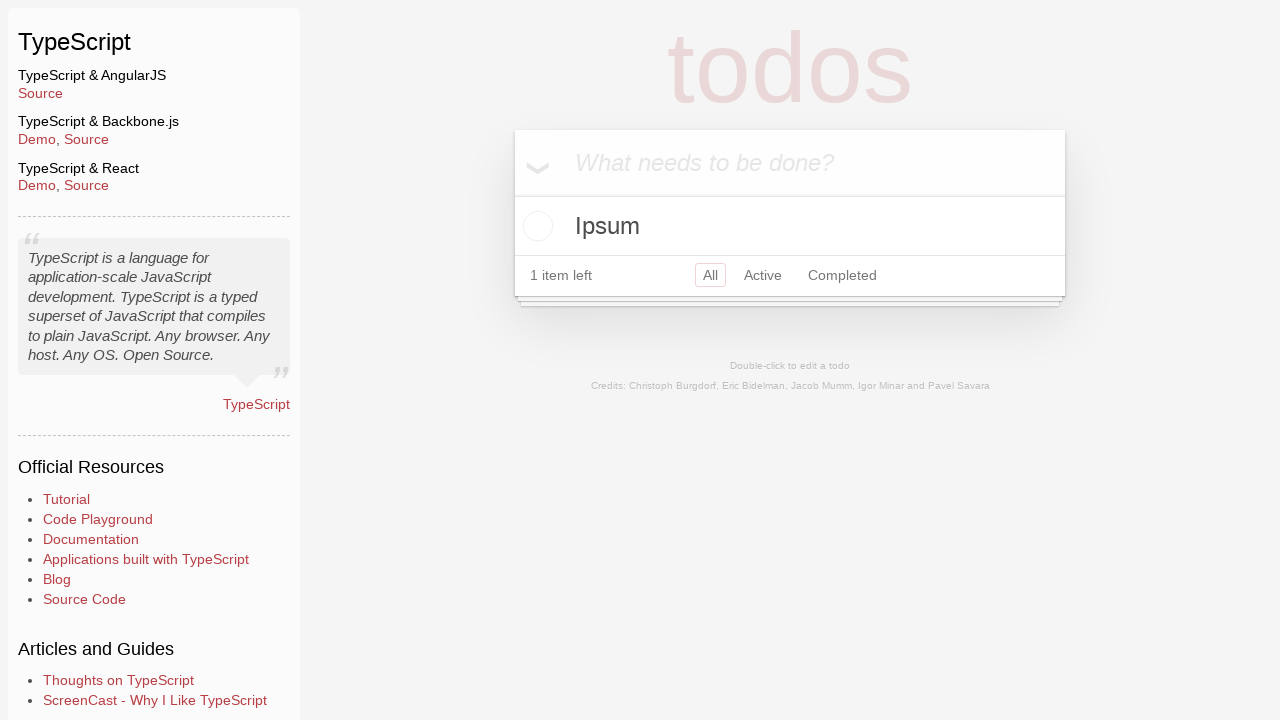

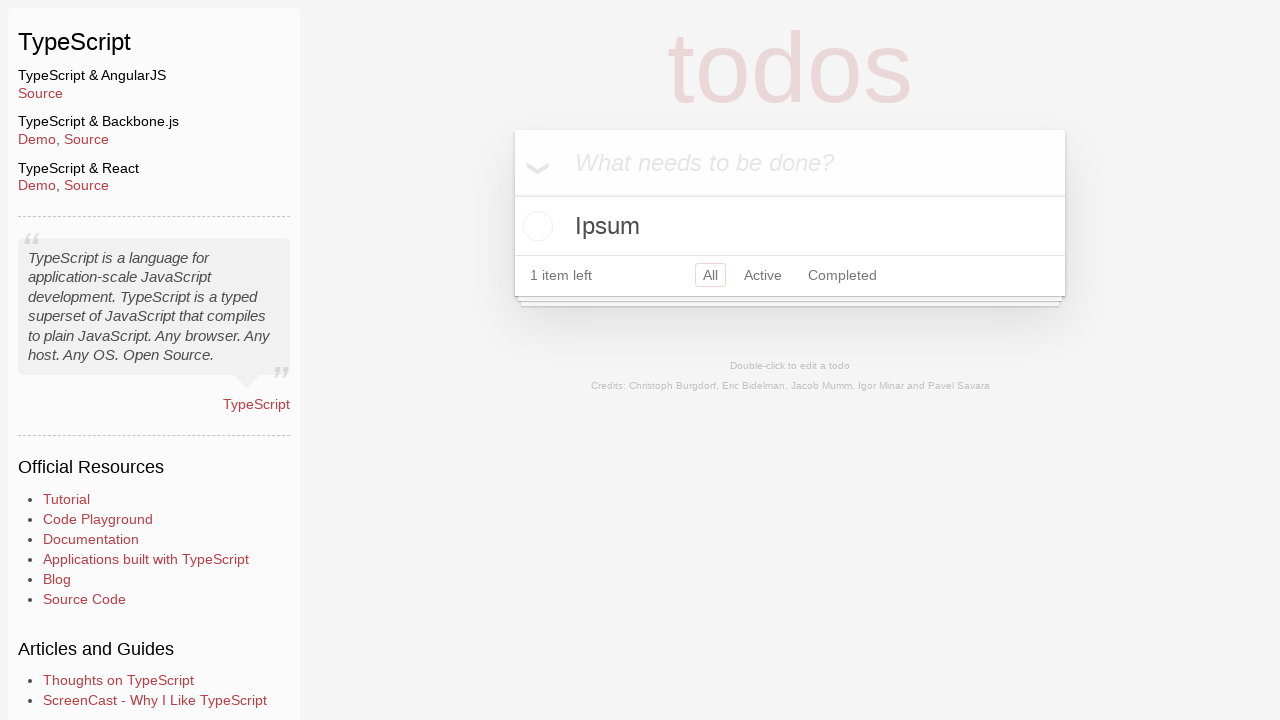